Tests checkbox handling by checking and unchecking a single checkbox (Sunday) and verifying its checked state

Starting URL: https://testautomationpractice.blogspot.com/

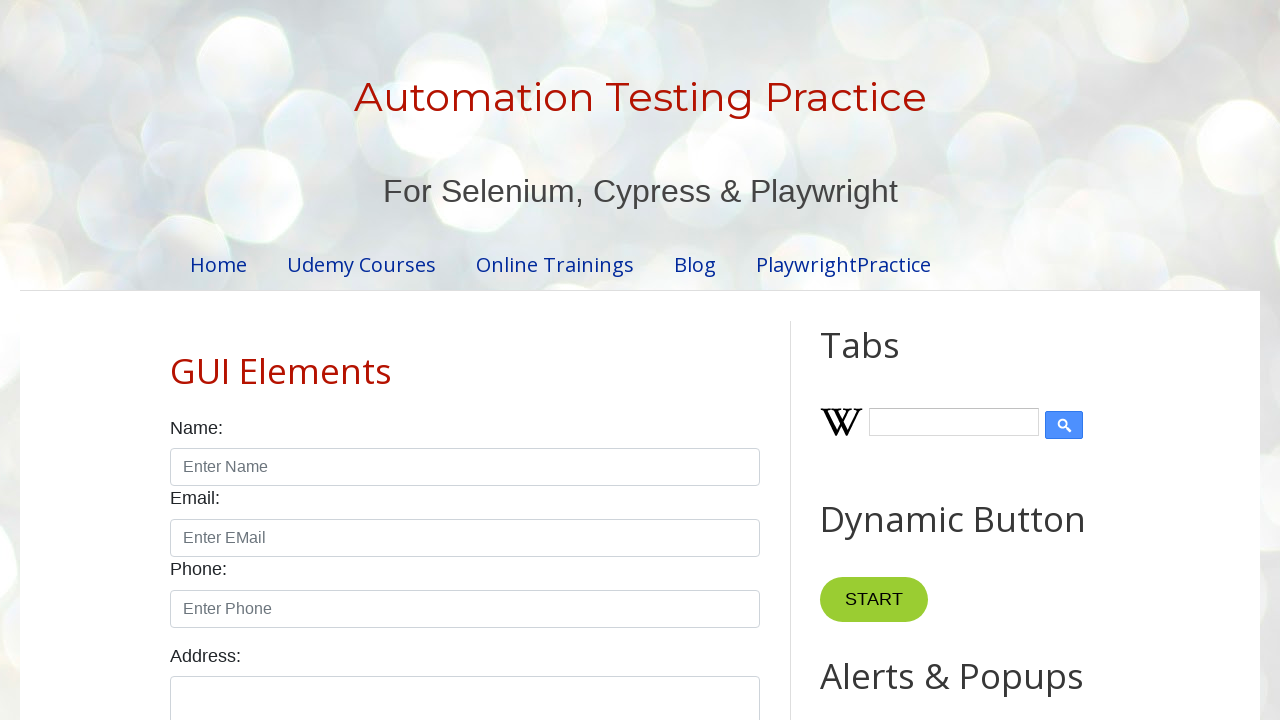

Sunday checkbox is visible and ready for interaction
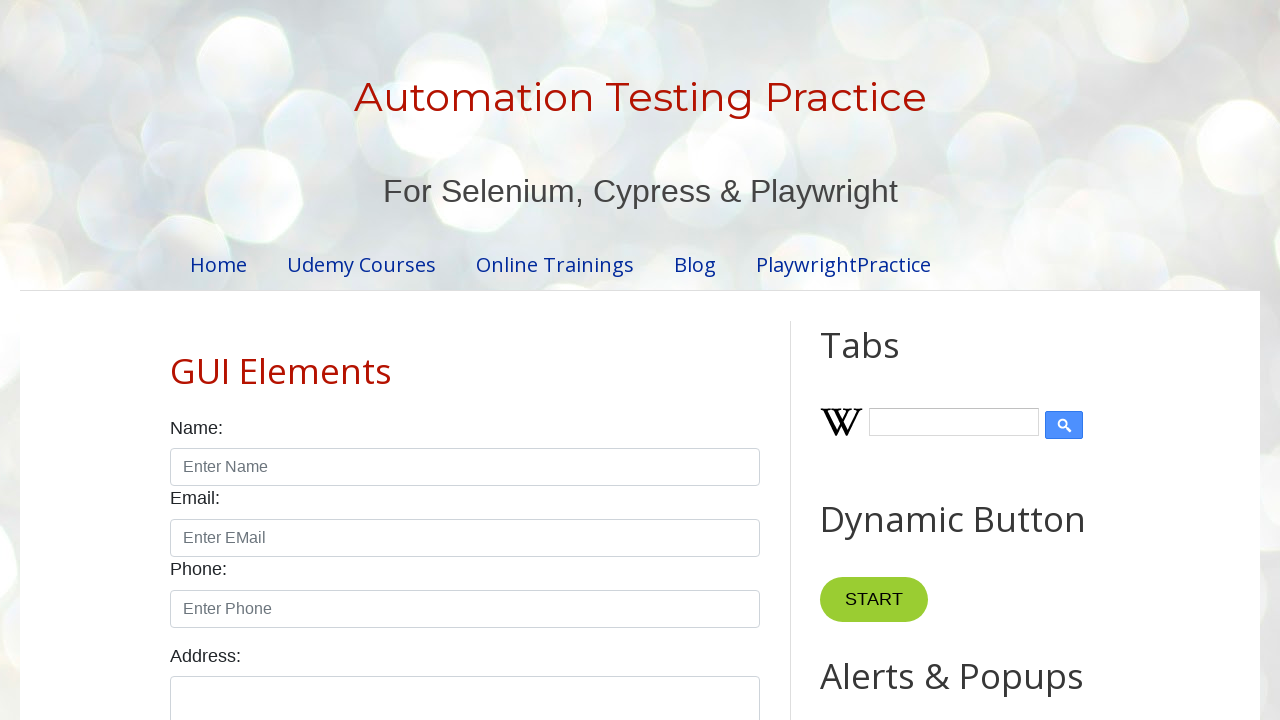

Checked the Sunday checkbox at (176, 360) on [id="sunday"]
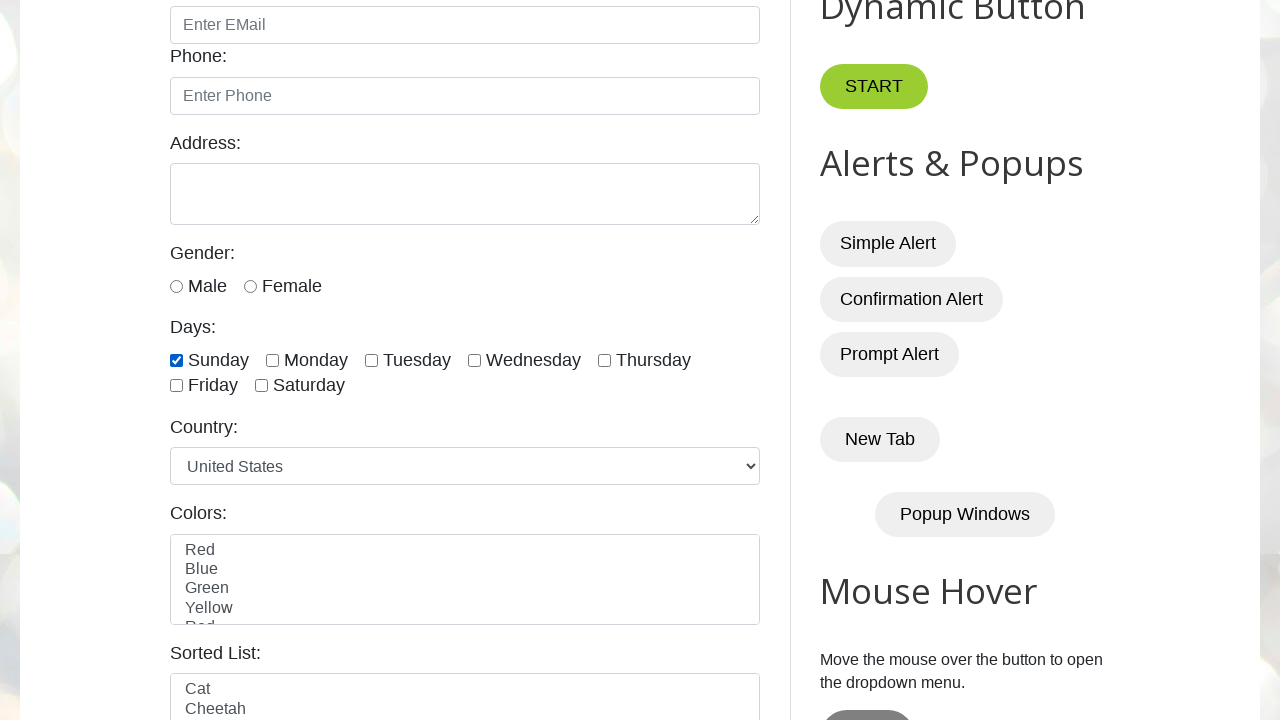

Verified that Sunday checkbox is checked
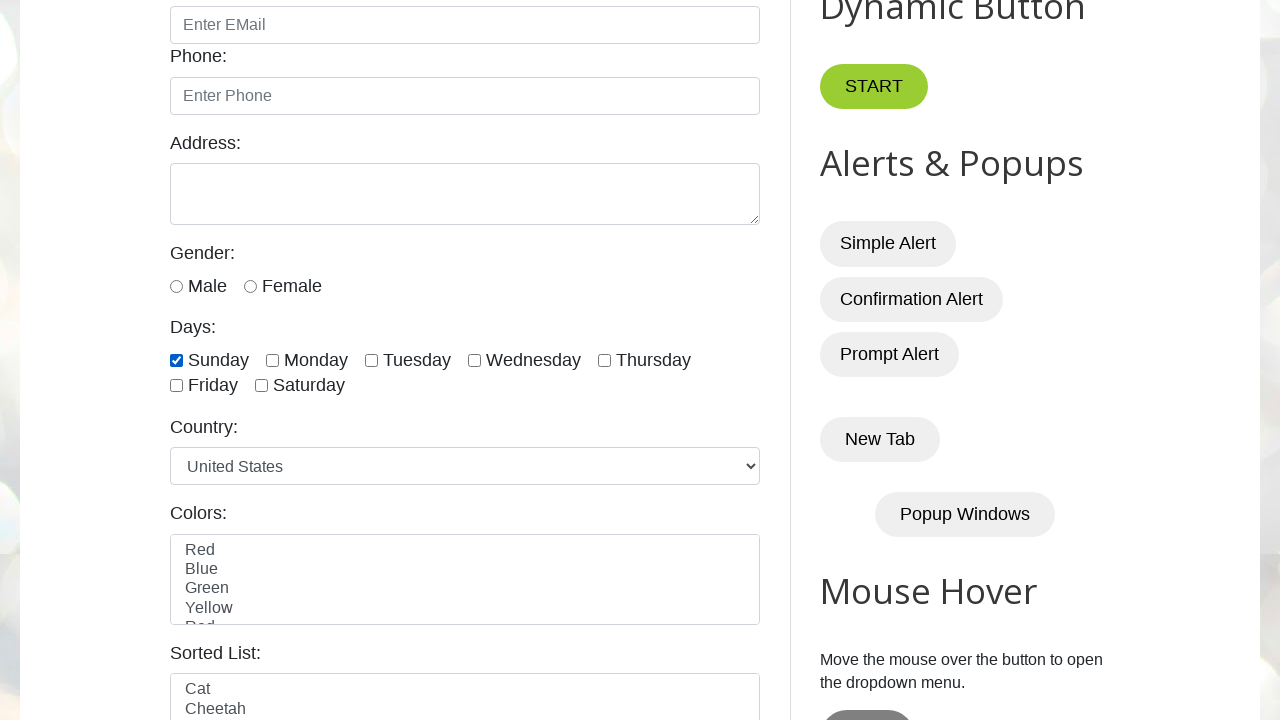

Unchecked the Sunday checkbox at (176, 360) on [id="sunday"]
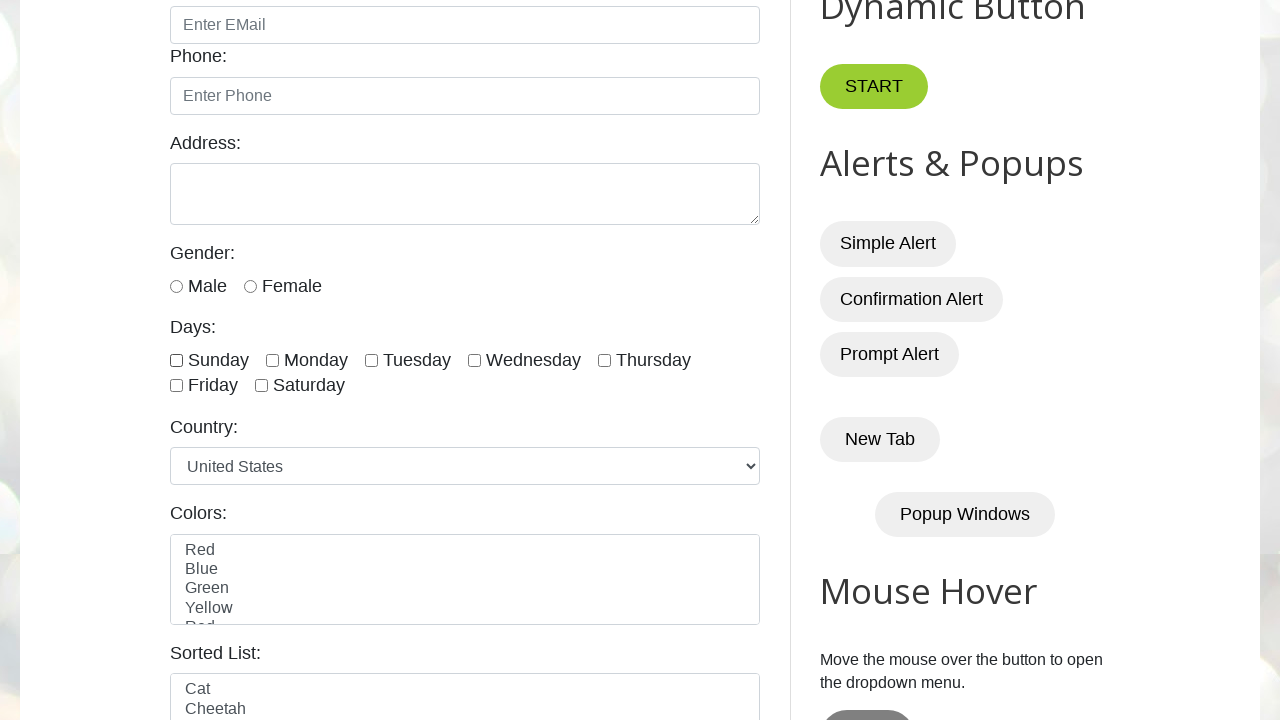

Retrieved checkbox status to verify it is unchecked
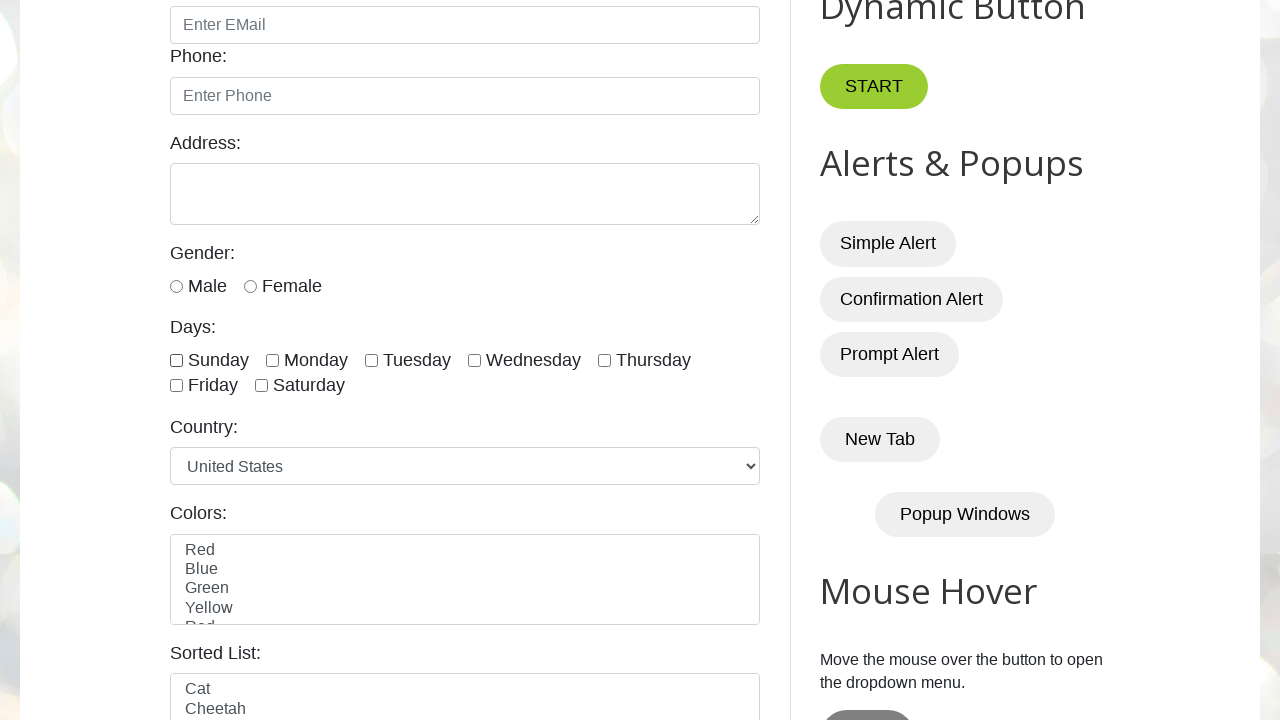

Confirmed that Sunday checkbox is unchecked
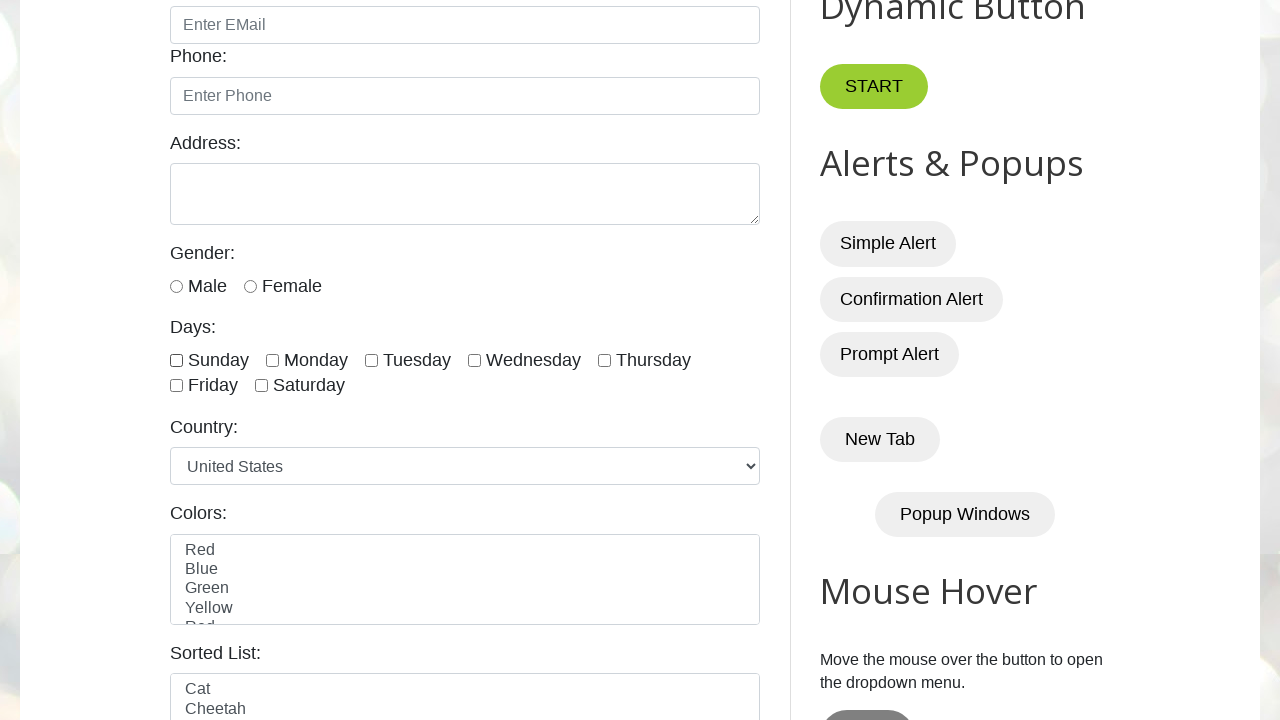

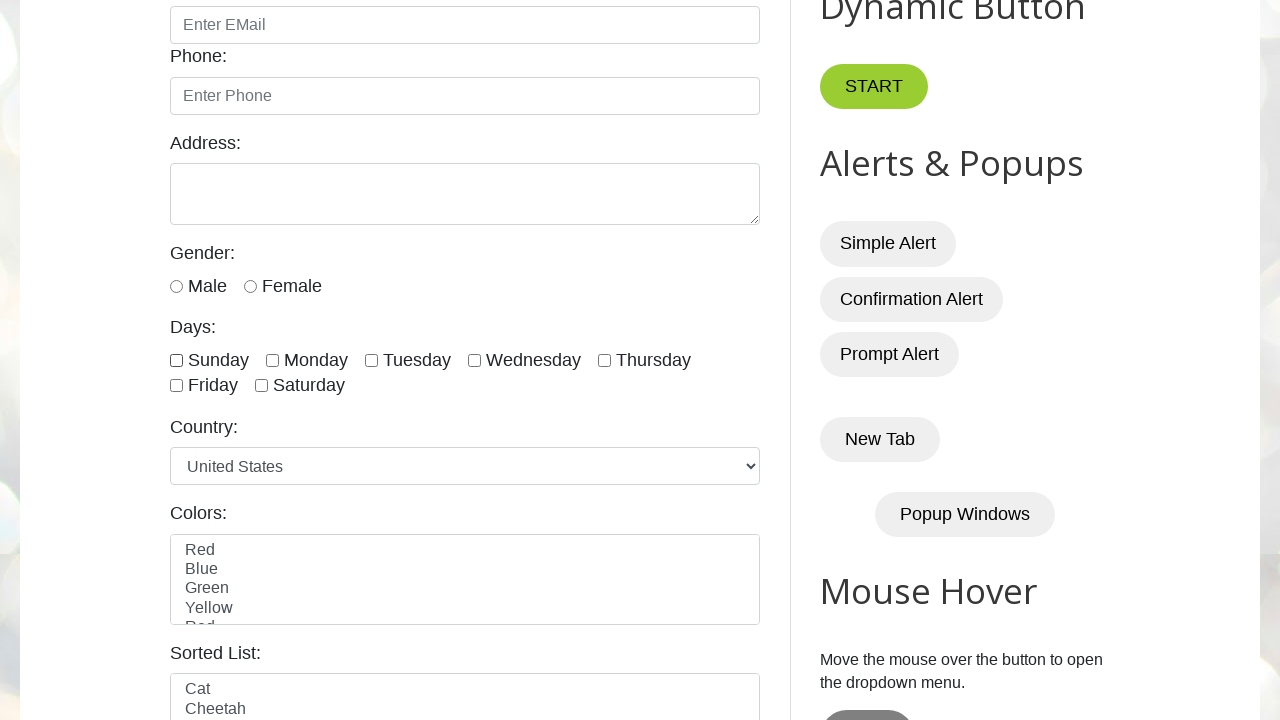